Navigates to W3Schools HTML tables page and verifies that the customers table contains data with "Canada" by iterating through table rows and columns

Starting URL: https://www.w3schools.com/html/html_tables.asp

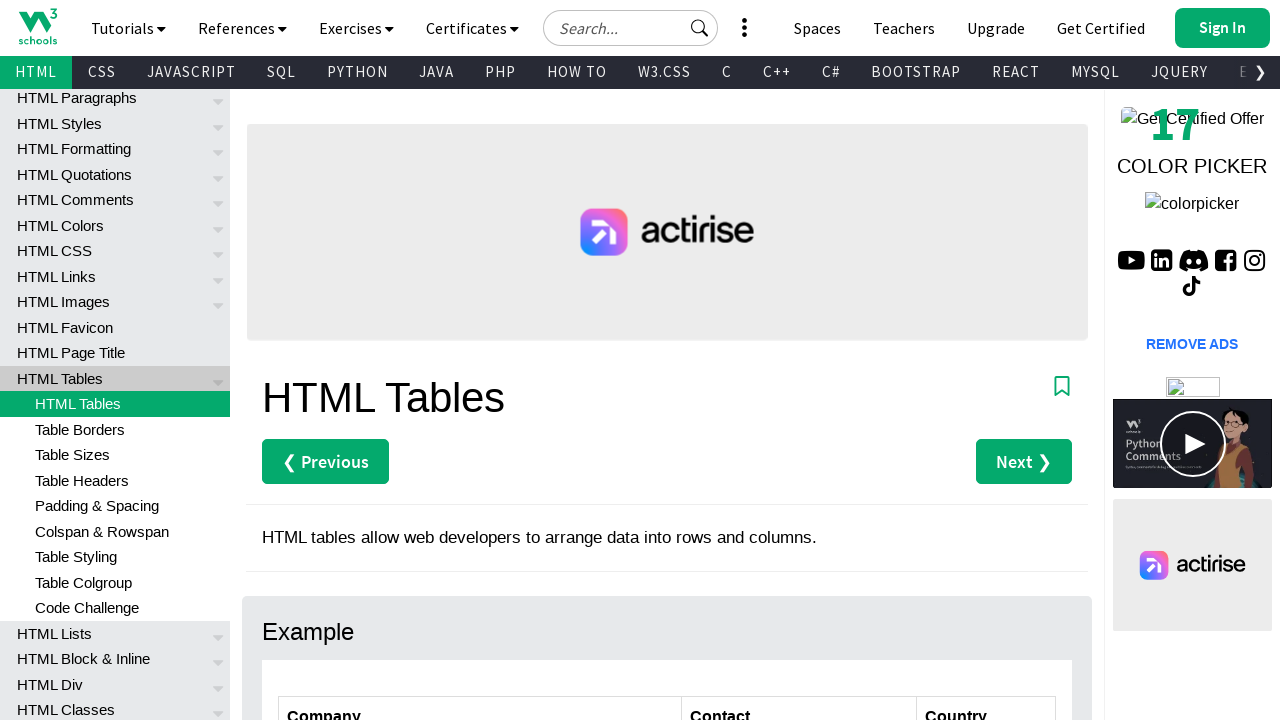

Navigated to W3Schools HTML tables page
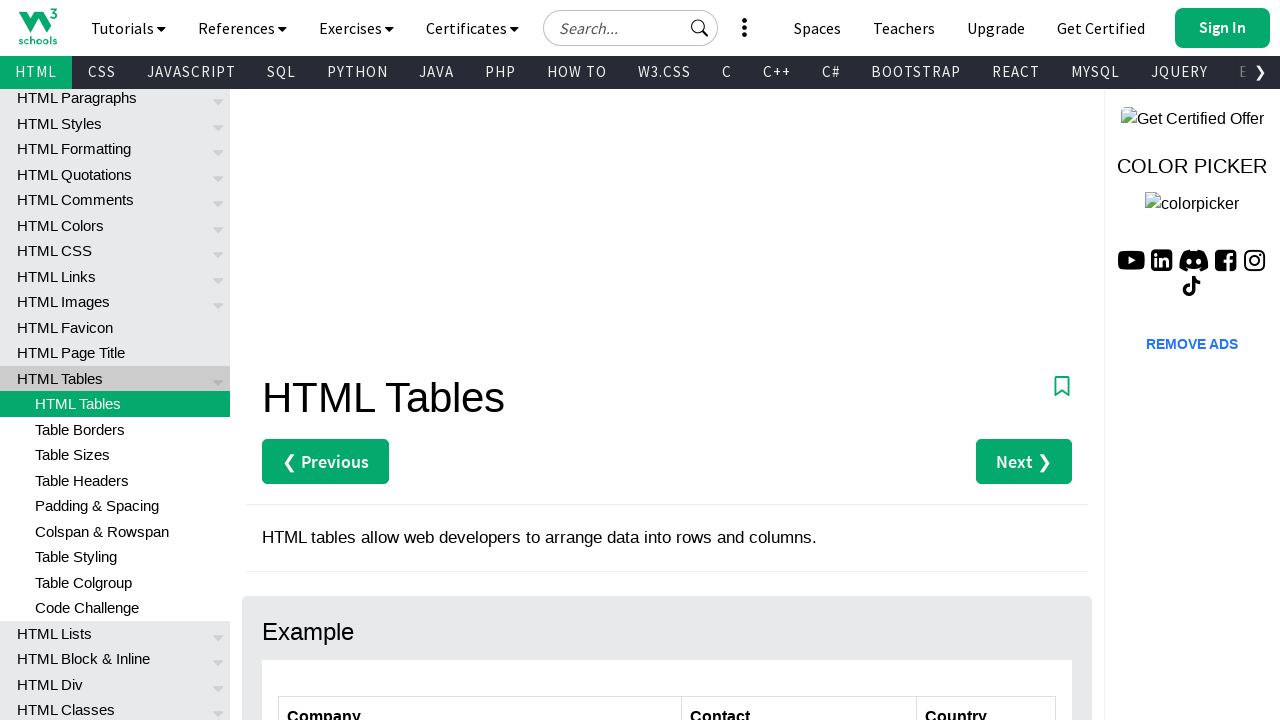

Customers table loaded
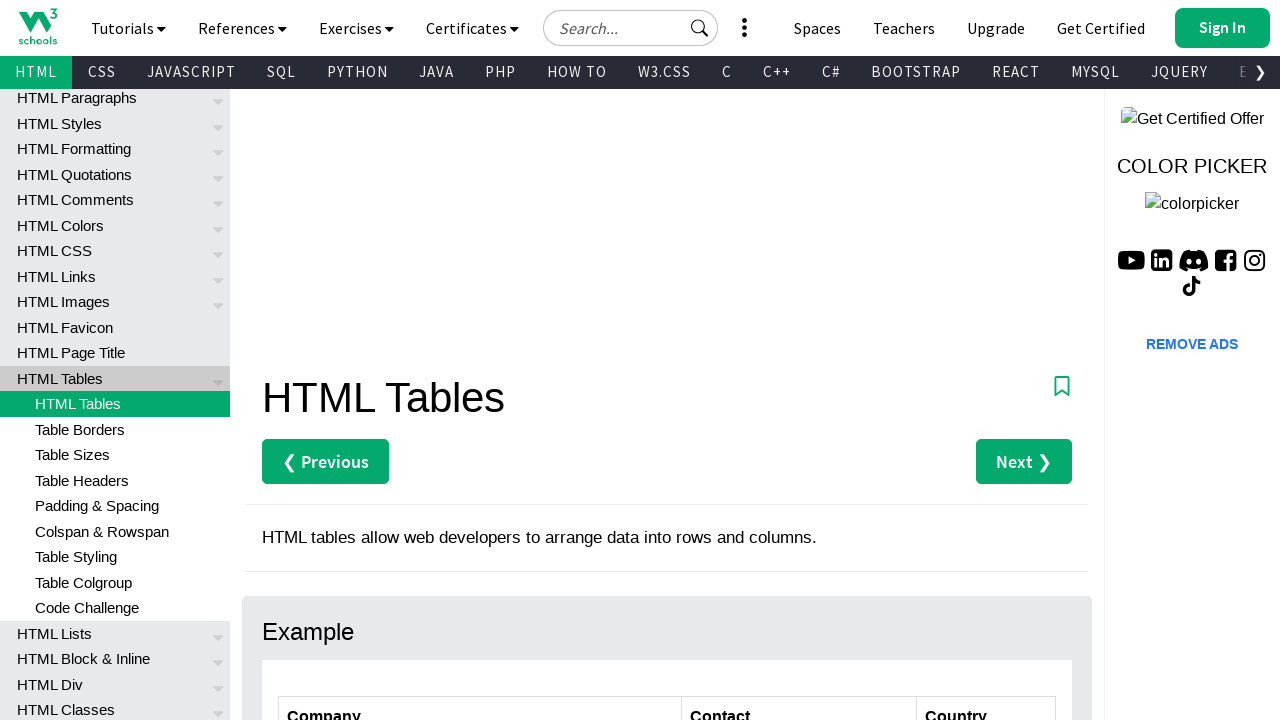

Retrieved column count: 3 columns
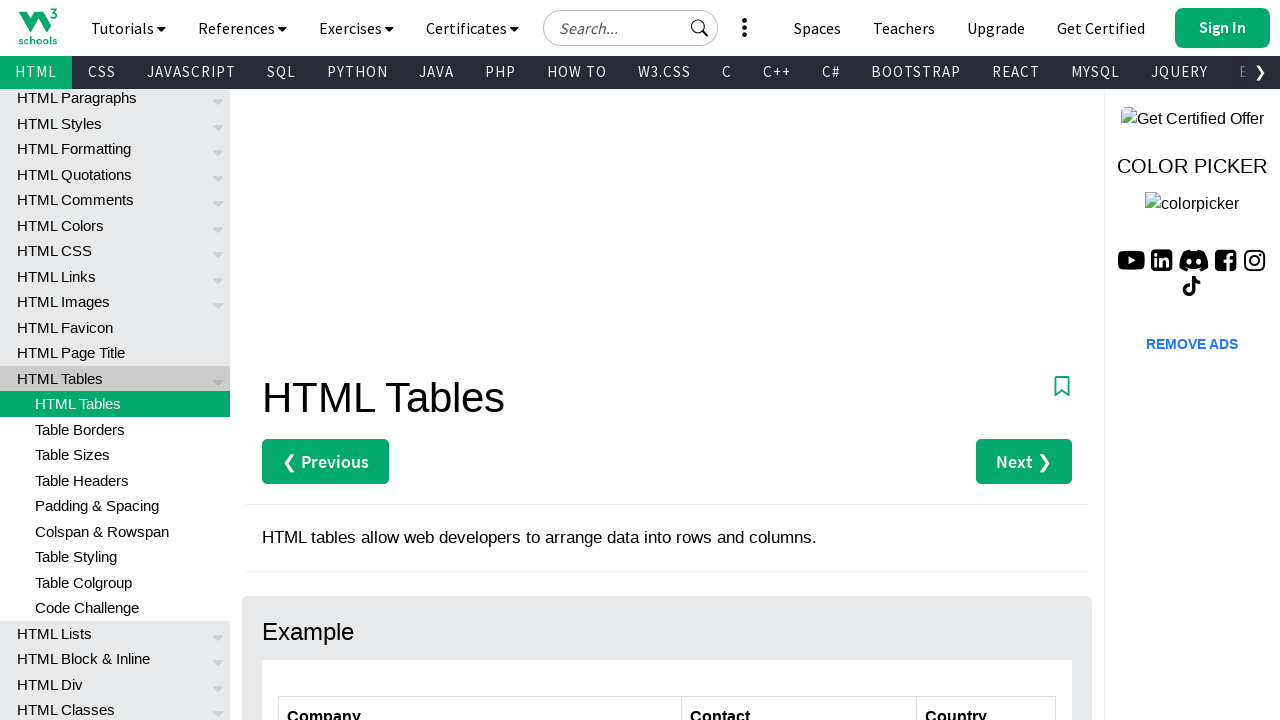

Retrieved row count: 7 rows
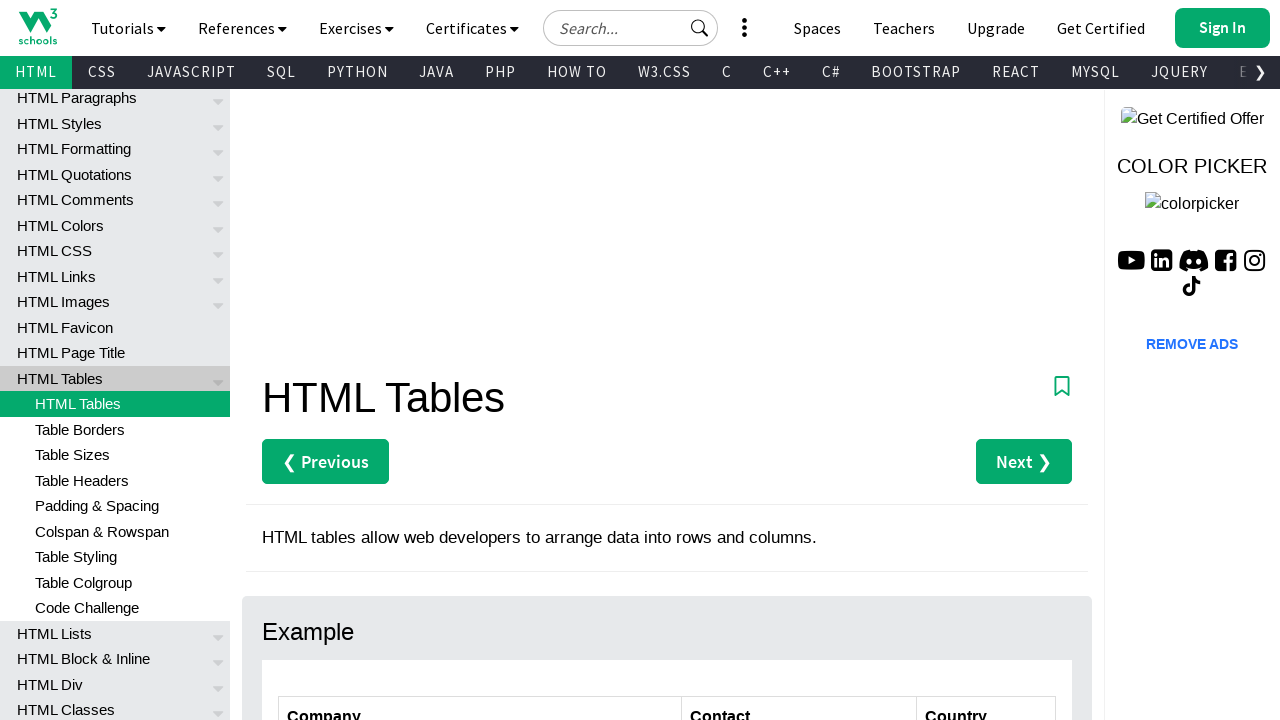

Found 'Canada' in table at row 6, column 3: Canada
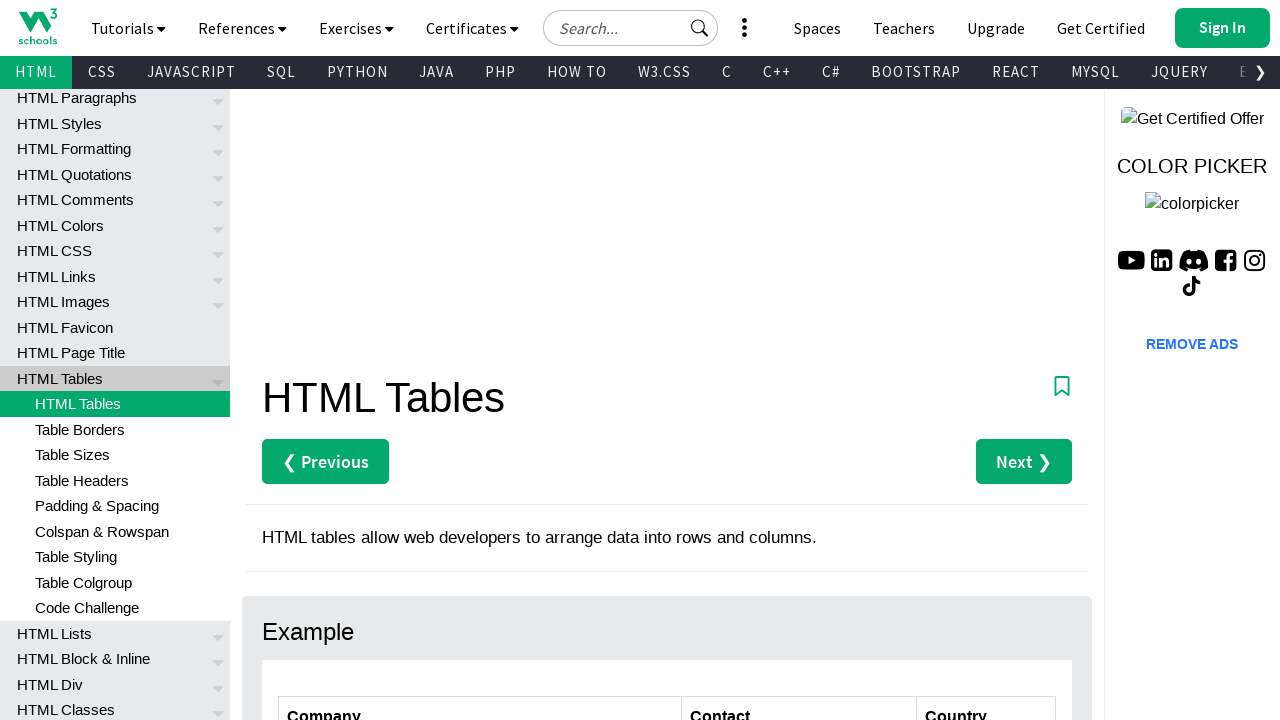

Verified that 'Canada' exists in the customers table
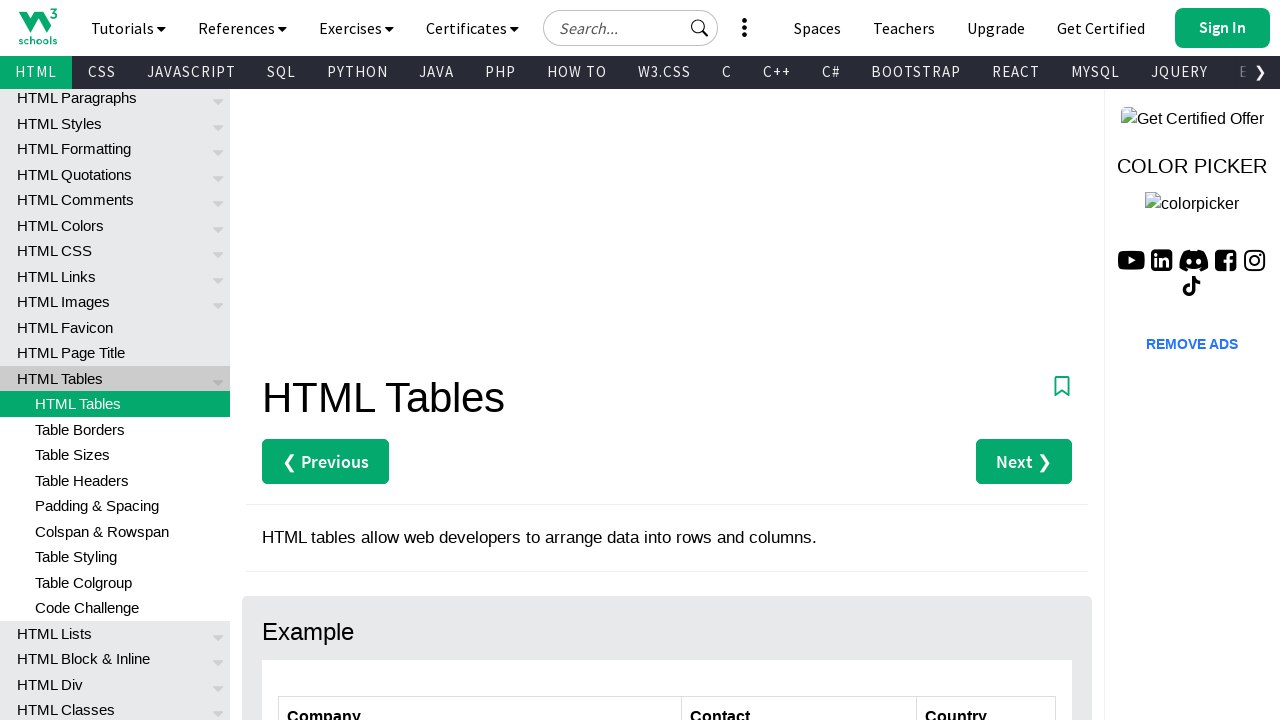

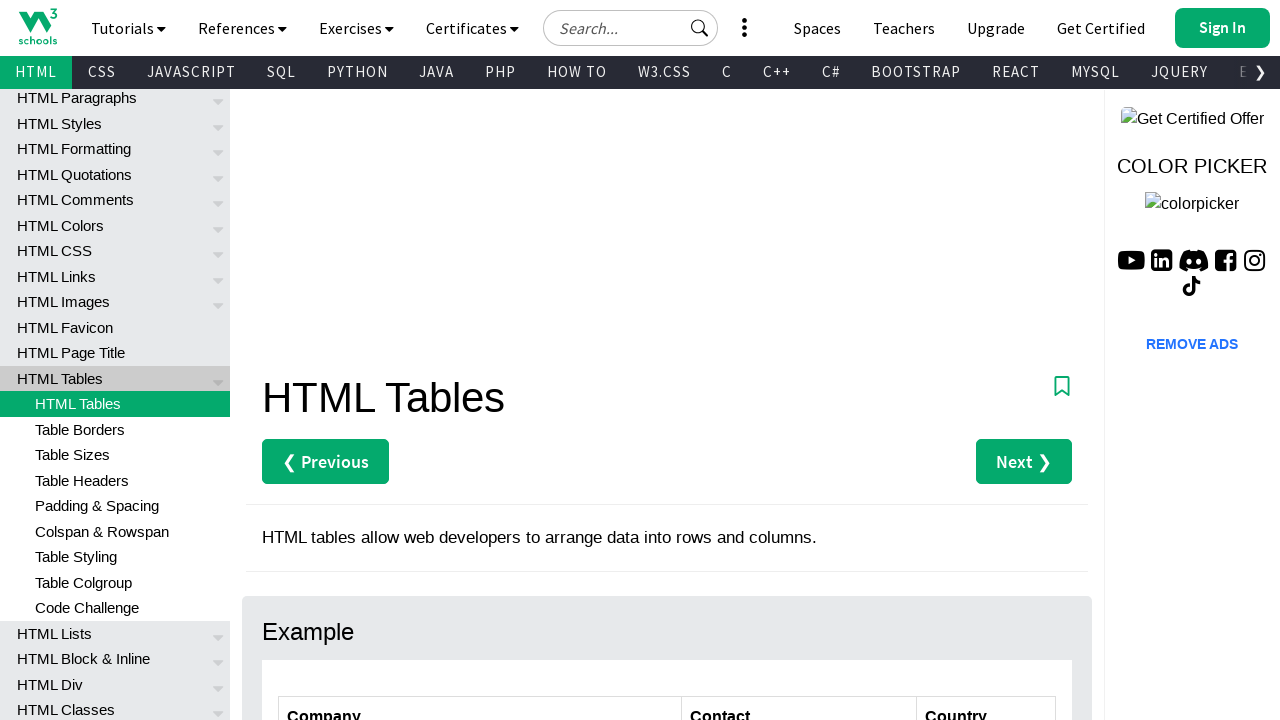